Launches the Vivo India website homepage and verifies it loads successfully by maximizing the window and waiting for the page to render.

Starting URL: https://www.vivo.com/in

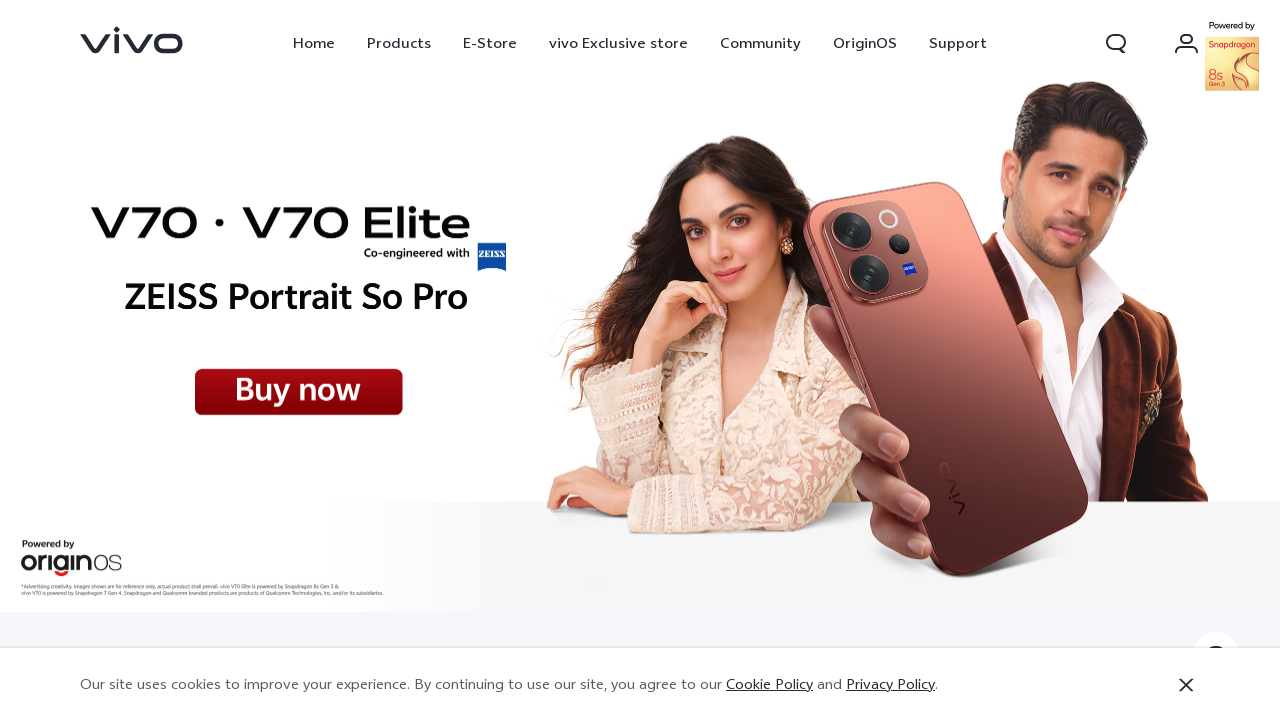

Set viewport size to 1920x1080 to maximize window
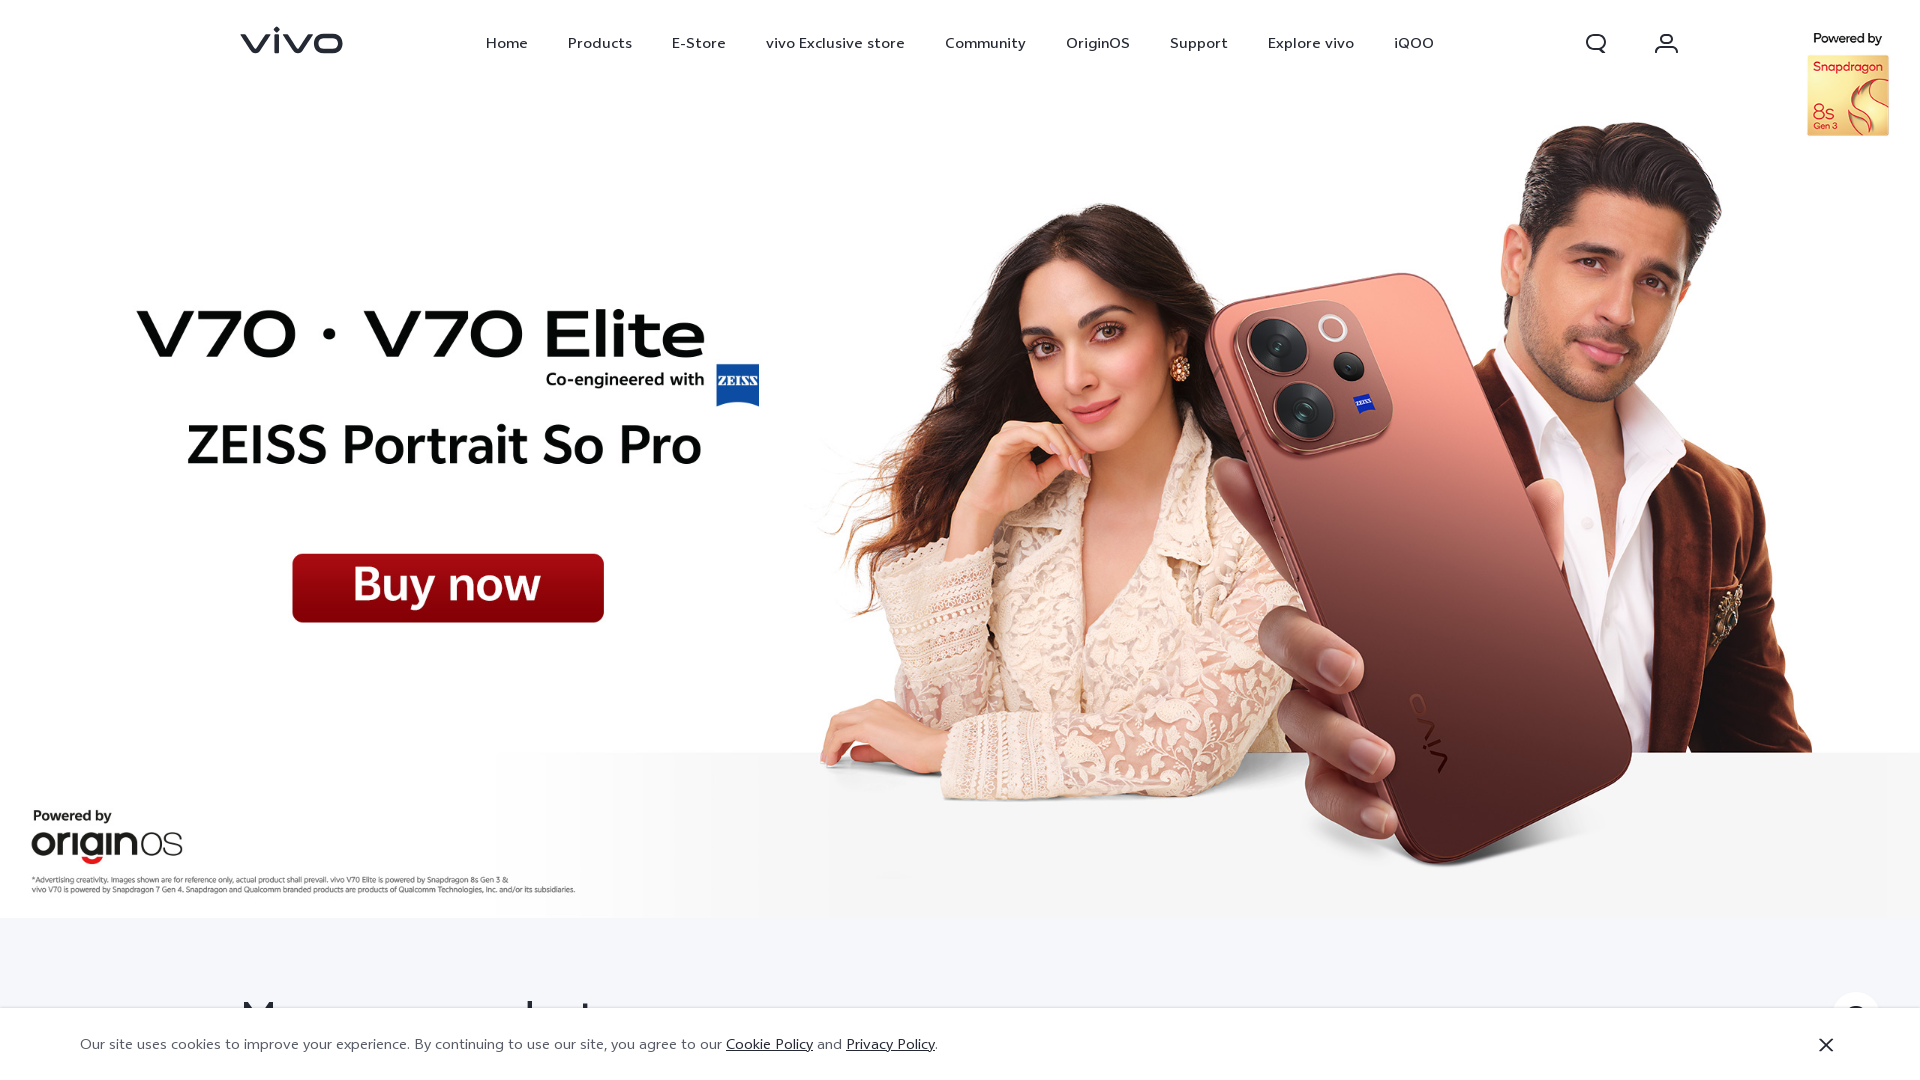

Vivo India homepage loaded successfully (DOM content loaded)
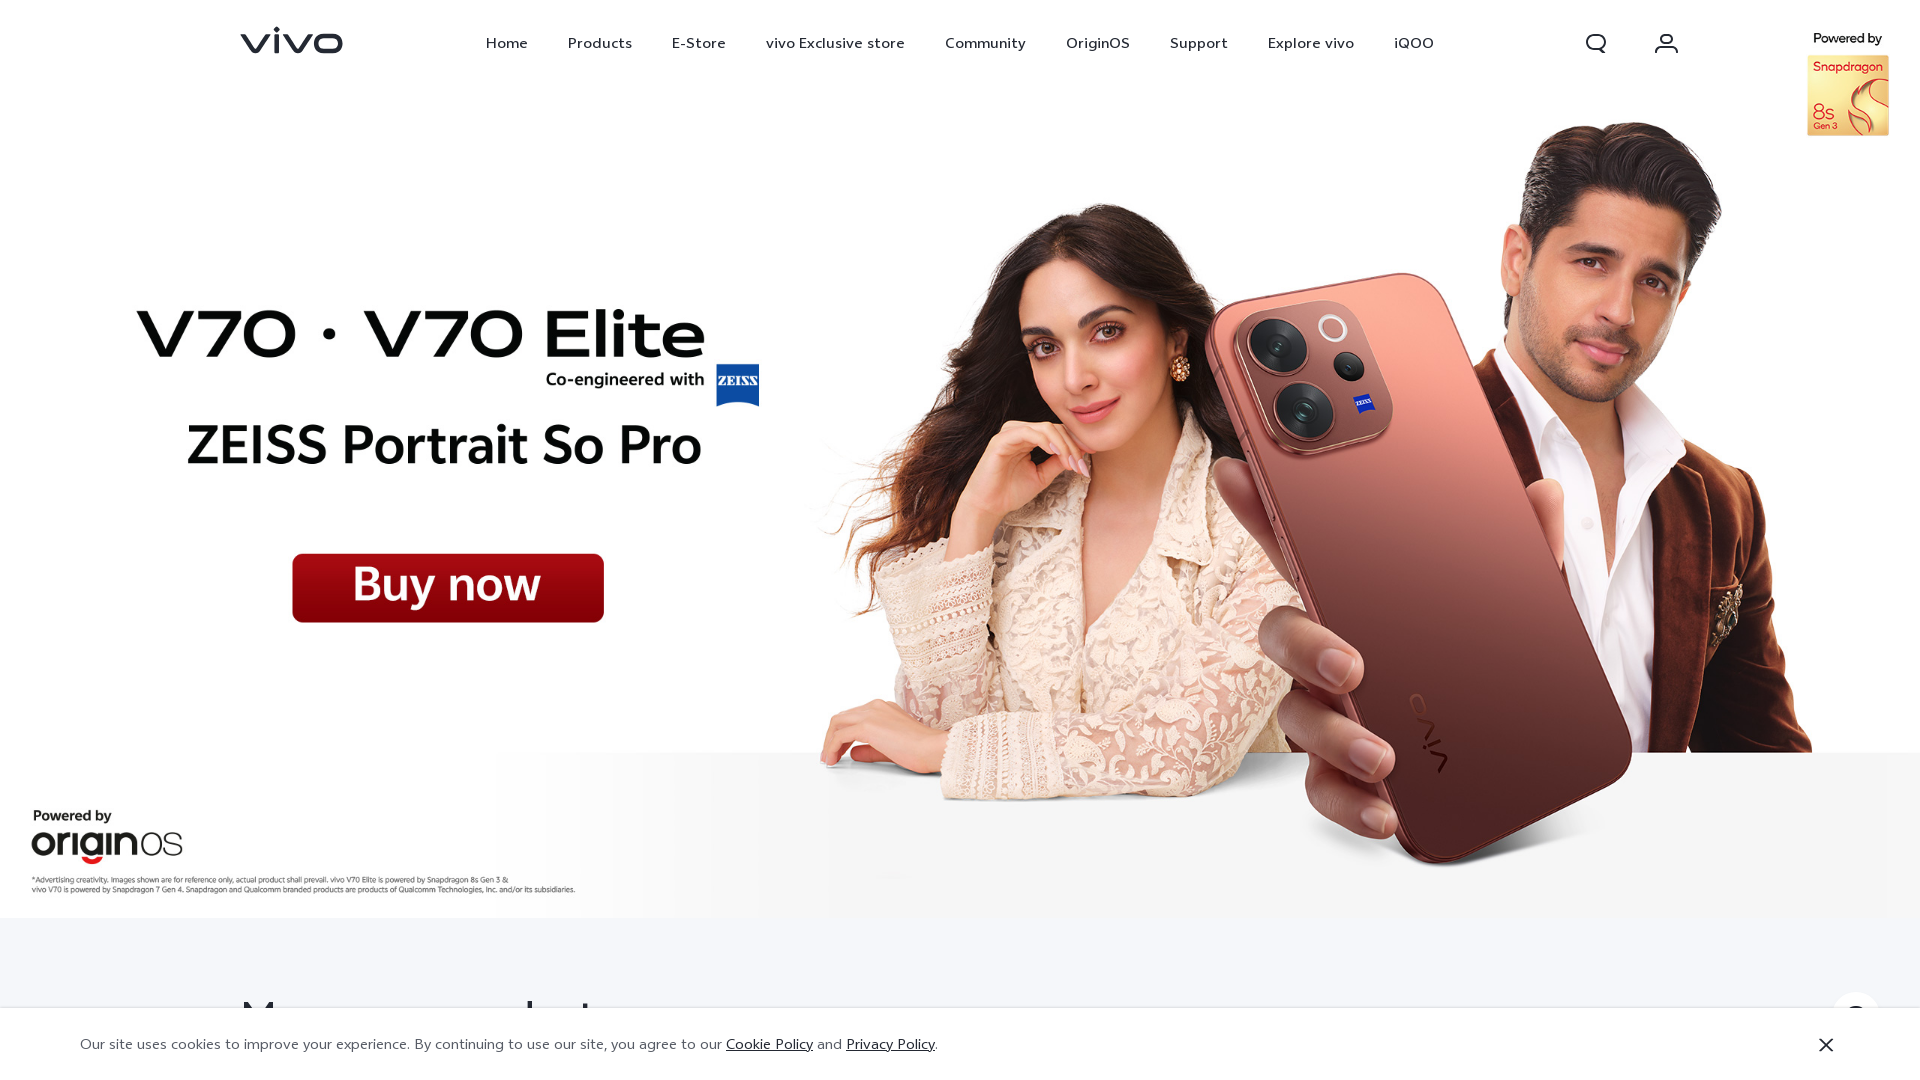

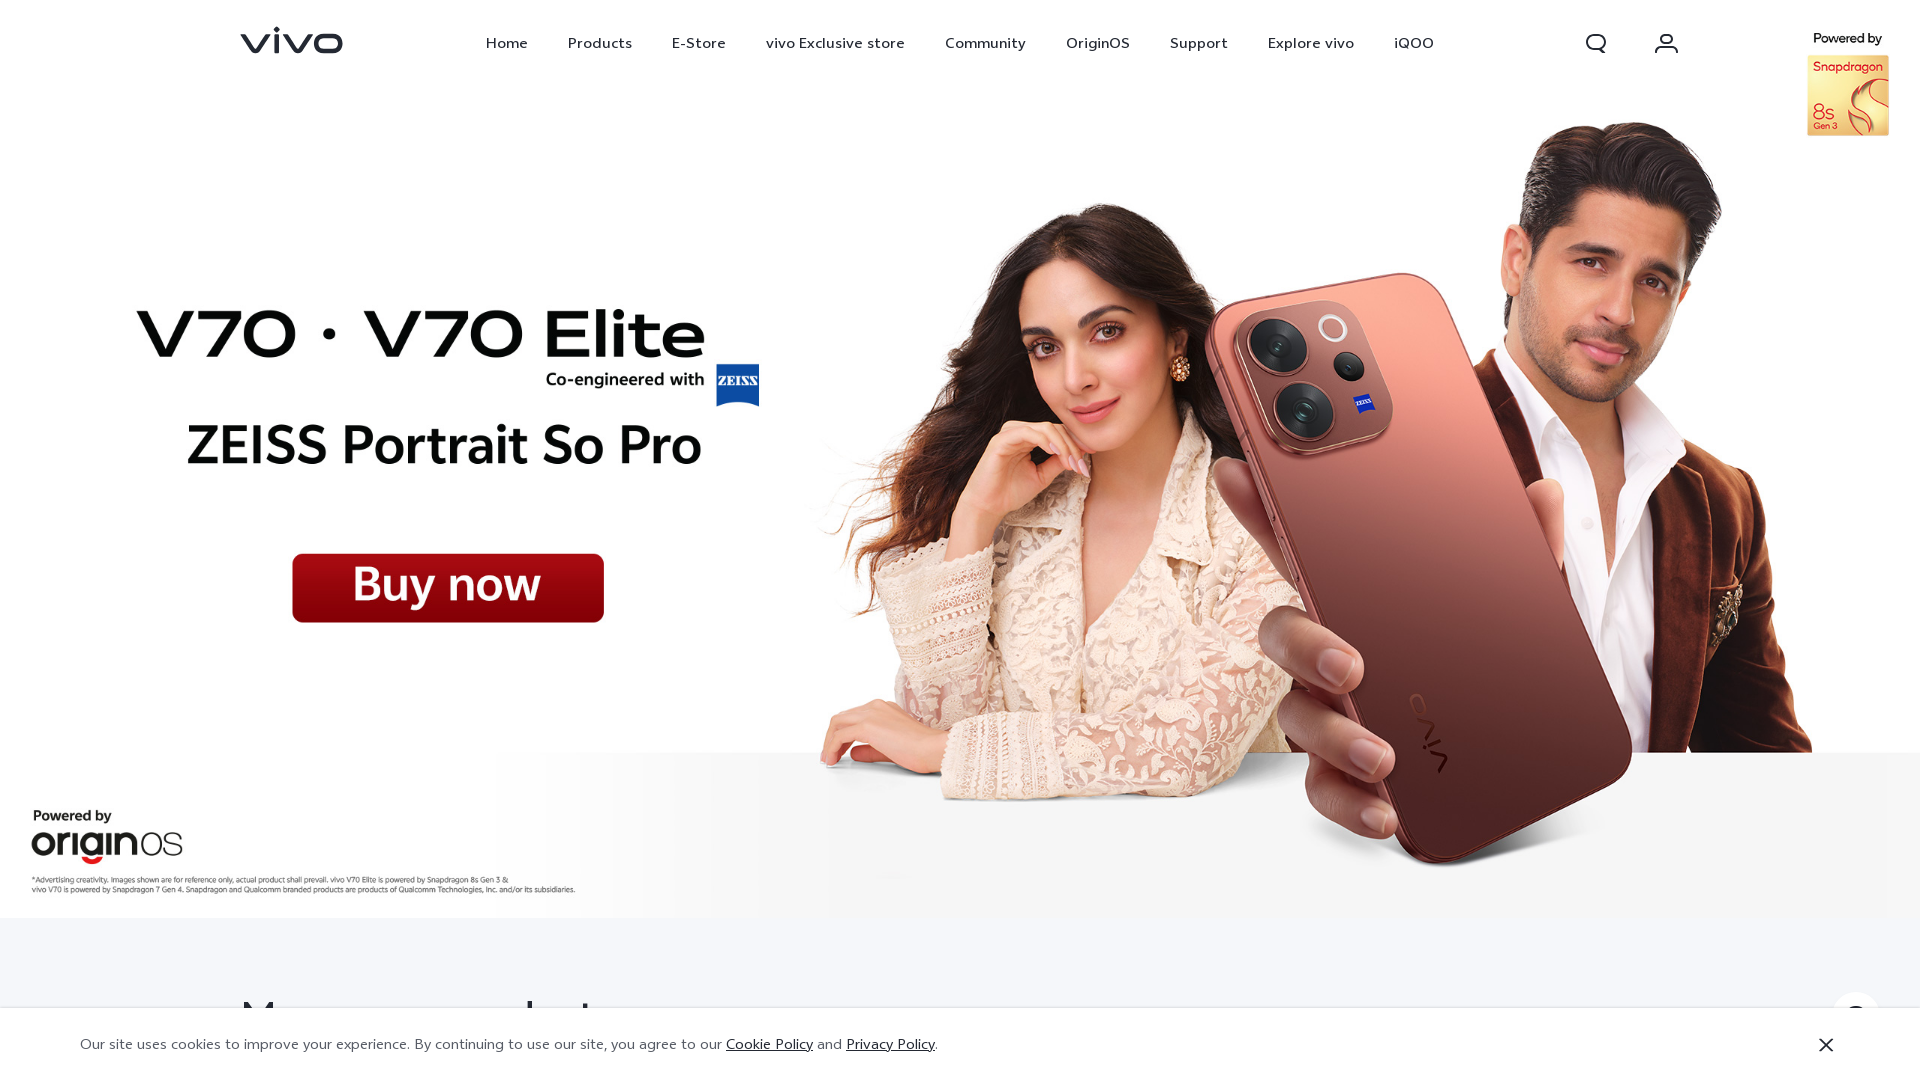